Navigates to SpiceJet website and verifies the presence of various page elements including links, dropdowns, images, radio buttons, checkboxes, and text fields.

Starting URL: https://spicejet.com

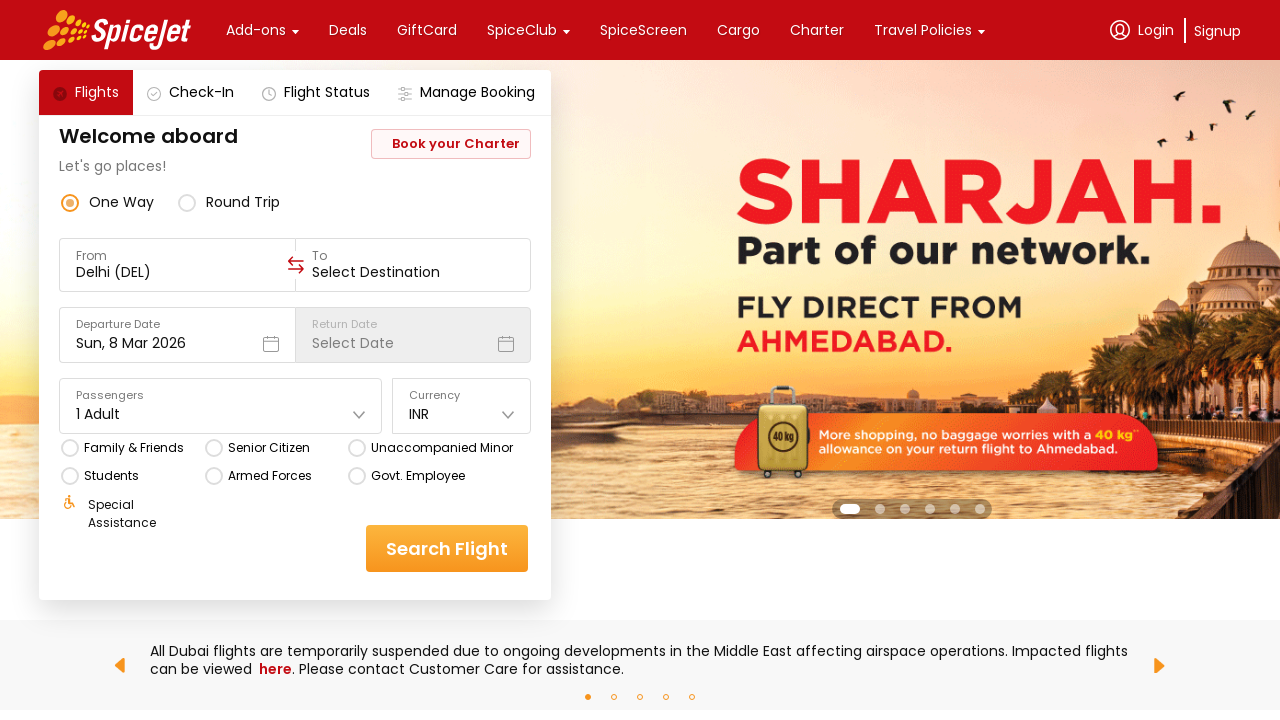

Waited for links to load on SpiceJet website
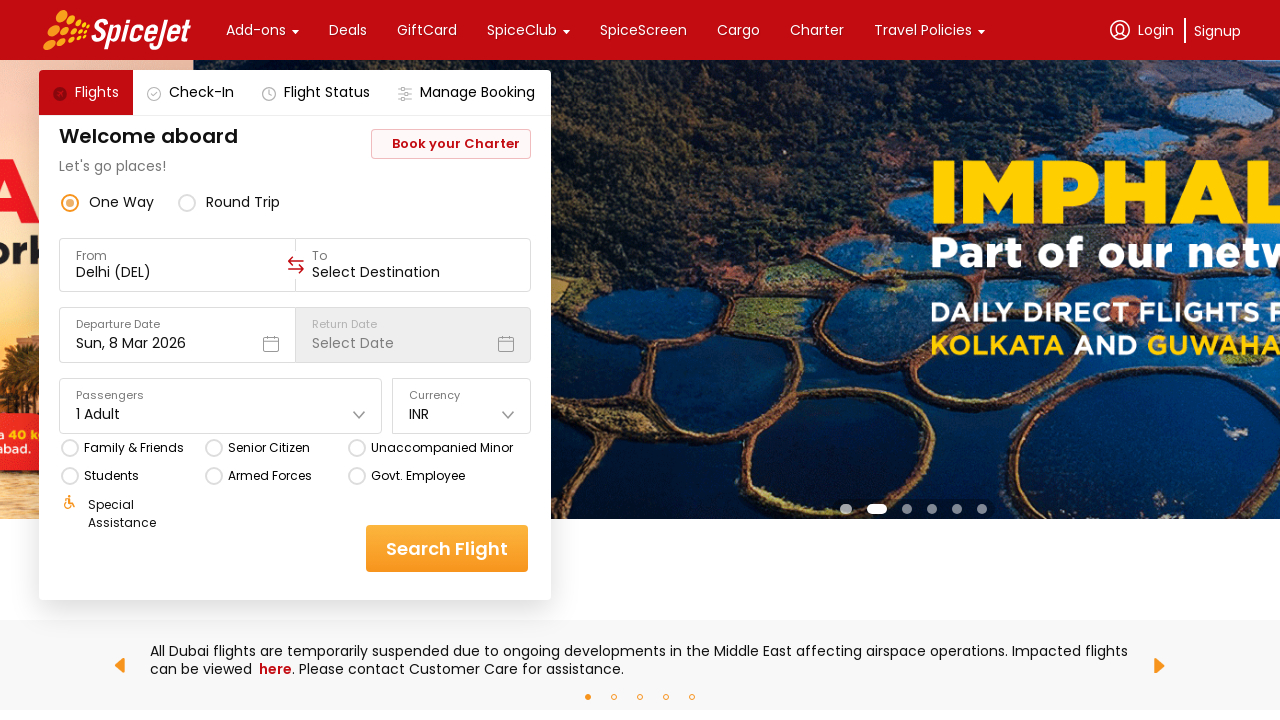

Retrieved all links from the page
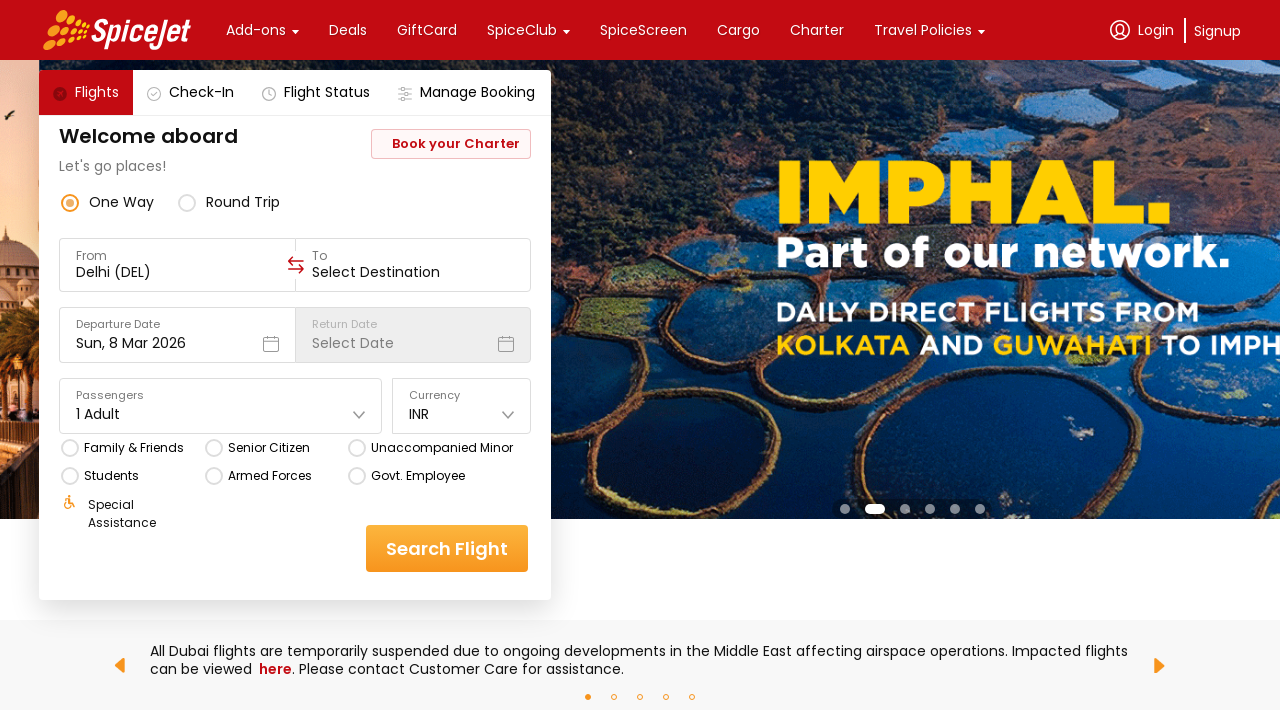

Retrieved all dropdown elements from the page
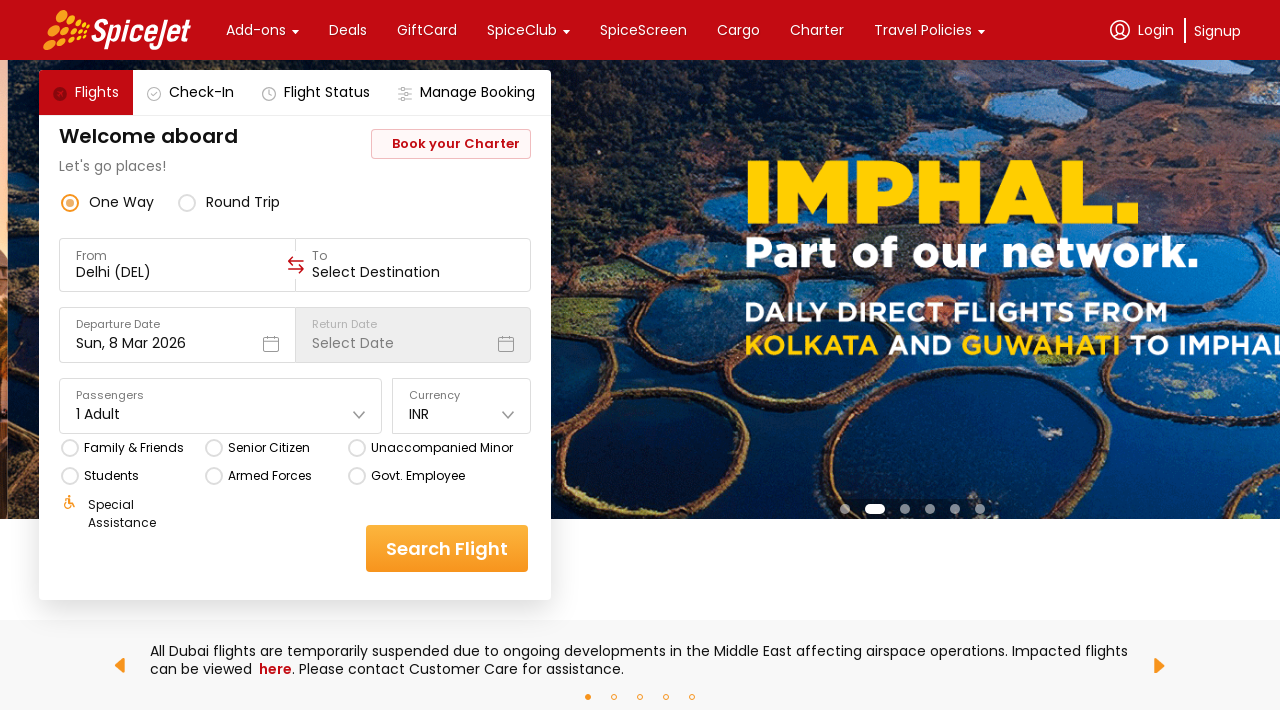

Retrieved all images from the page
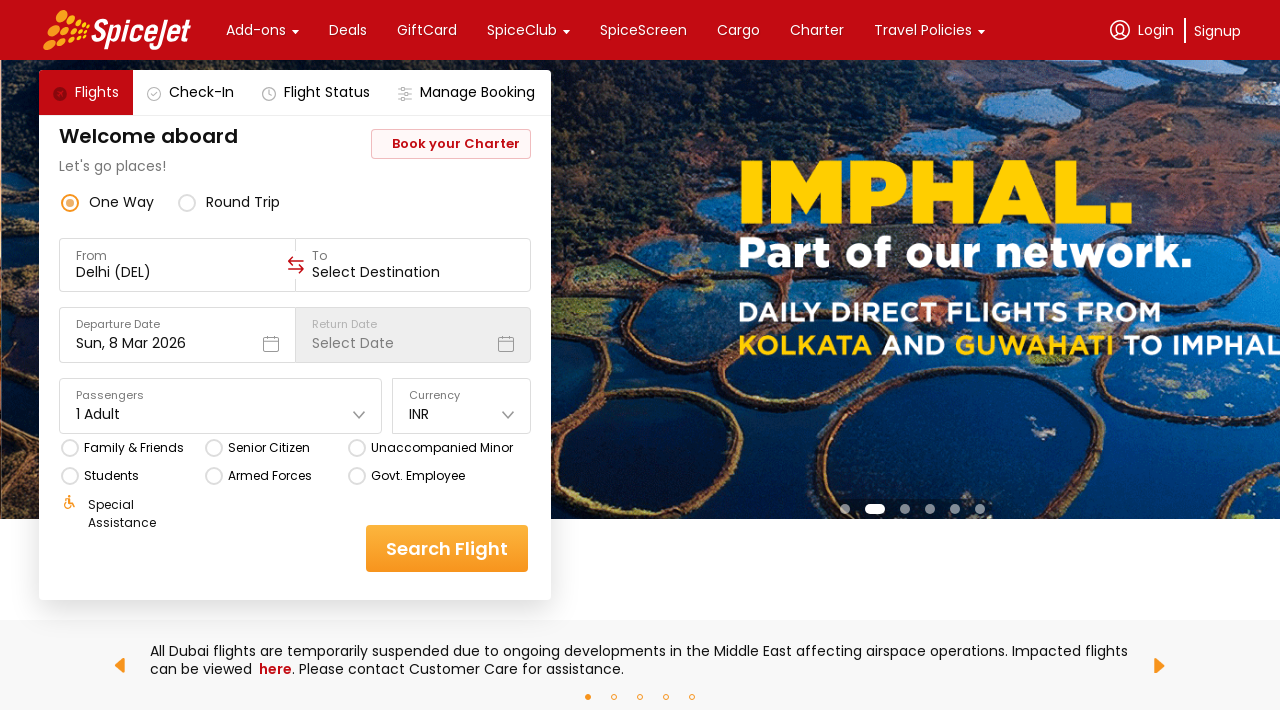

Retrieved all radio buttons from the page
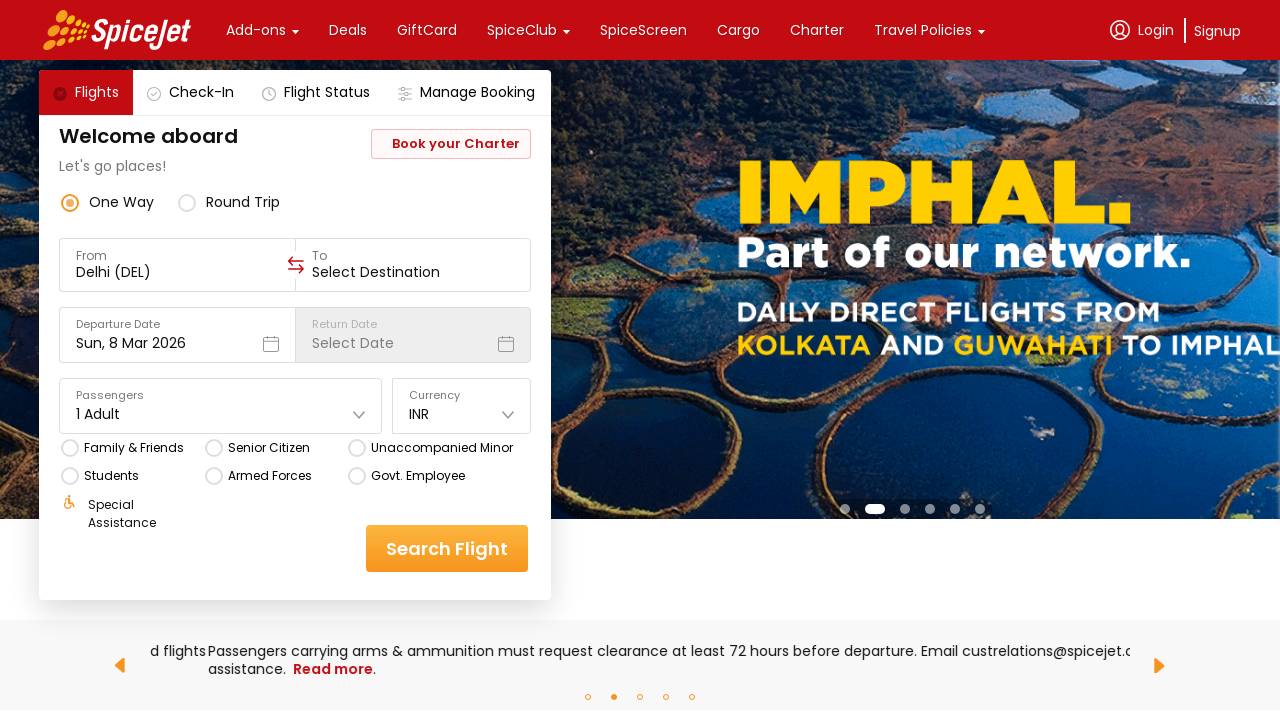

Retrieved all checkboxes from the page
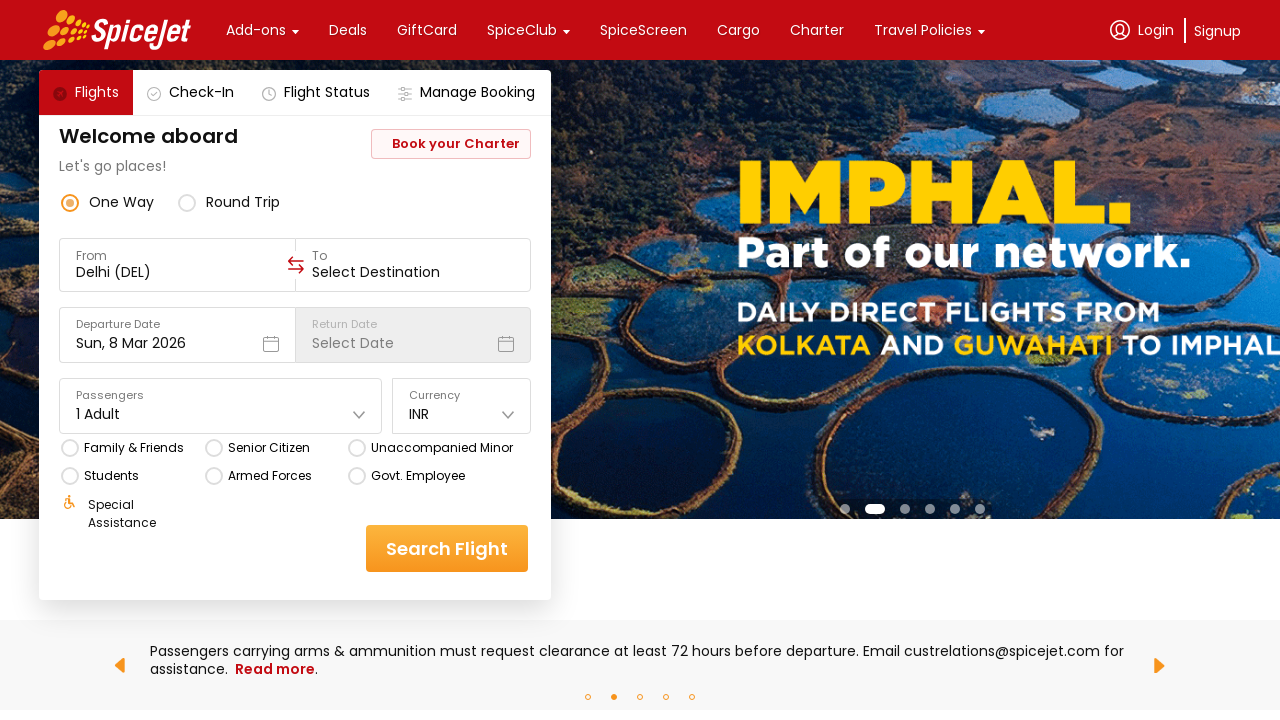

Retrieved all text fields from the page
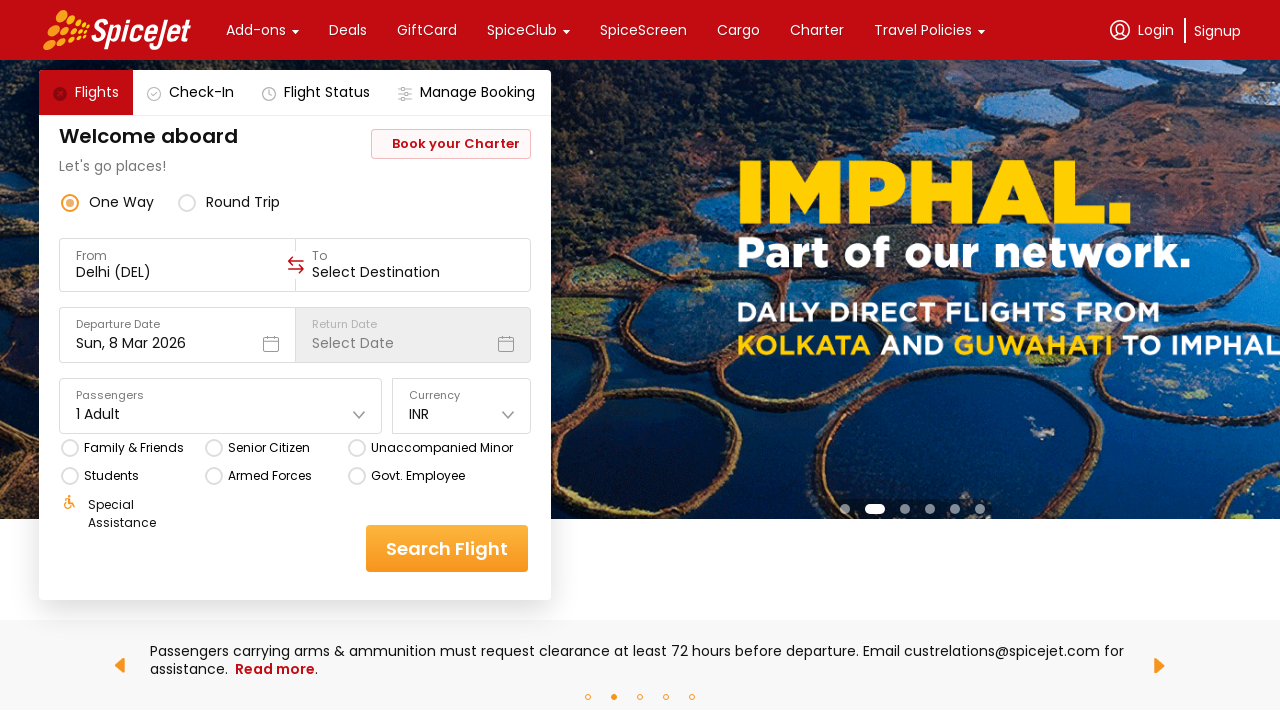

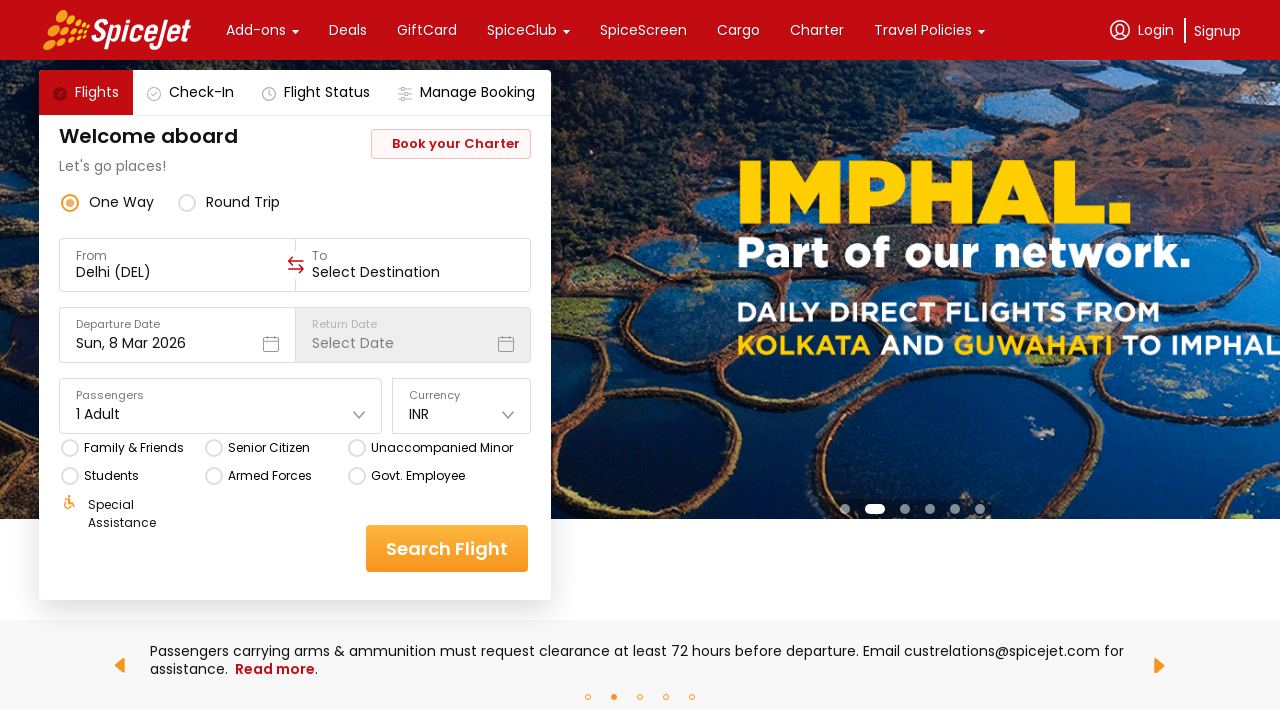